Tests JavaScript prompt/alert handling by navigating to a W3Schools demo page, switching to an iframe, triggering a prompt dialog, entering text into the prompt, and accepting it.

Starting URL: https://www.w3schools.com/jsref/tryit.asp?filename=tryjsref_prompt

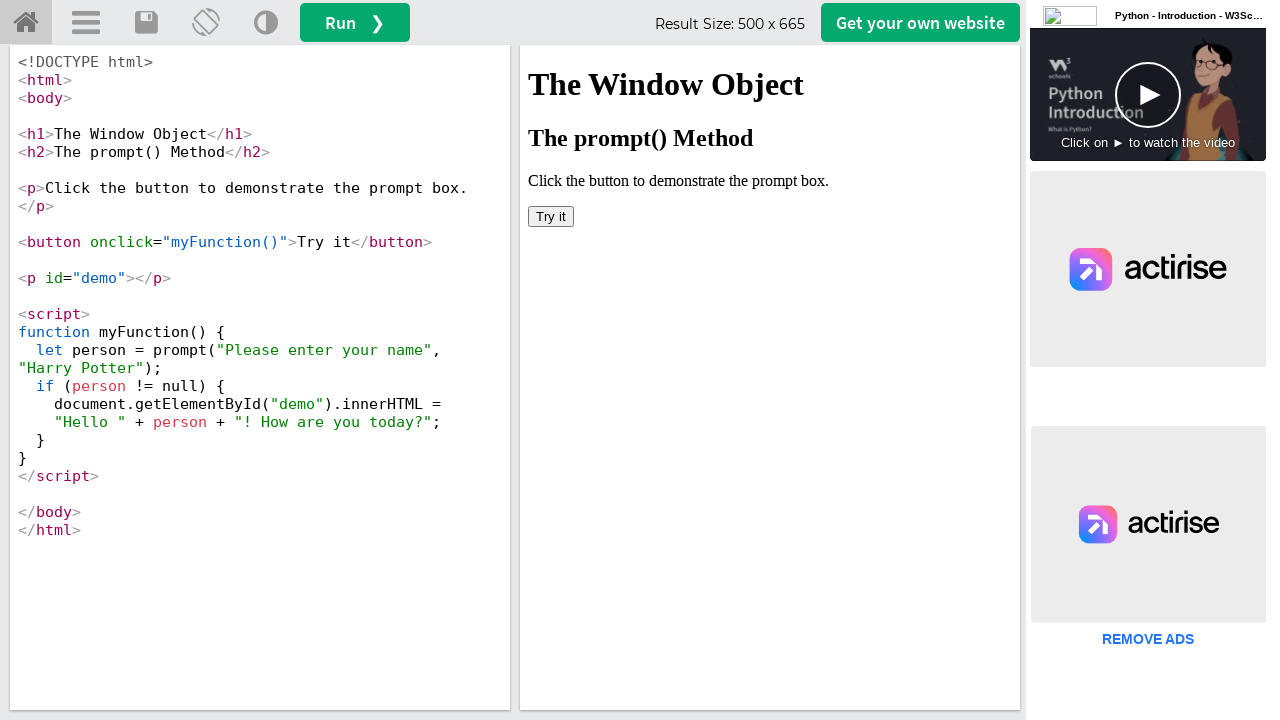

Waited for iframe #iframeResult to load
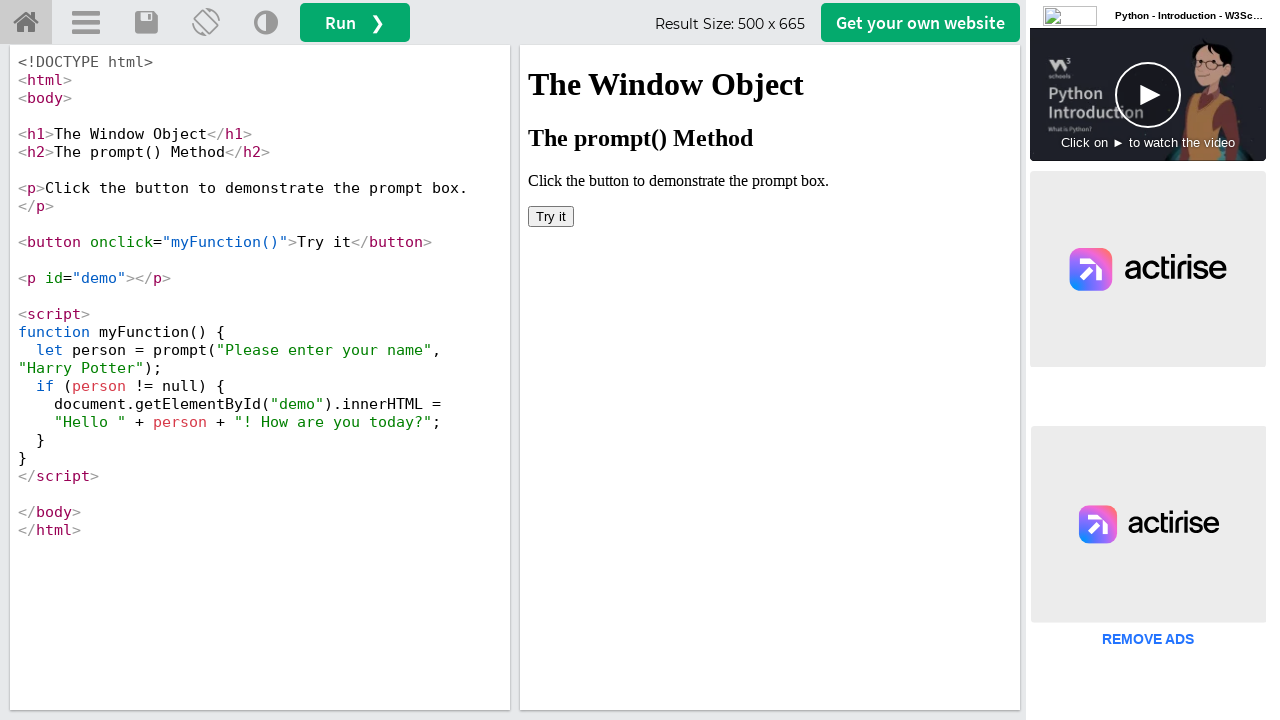

Located iframe #iframeResult for switching context
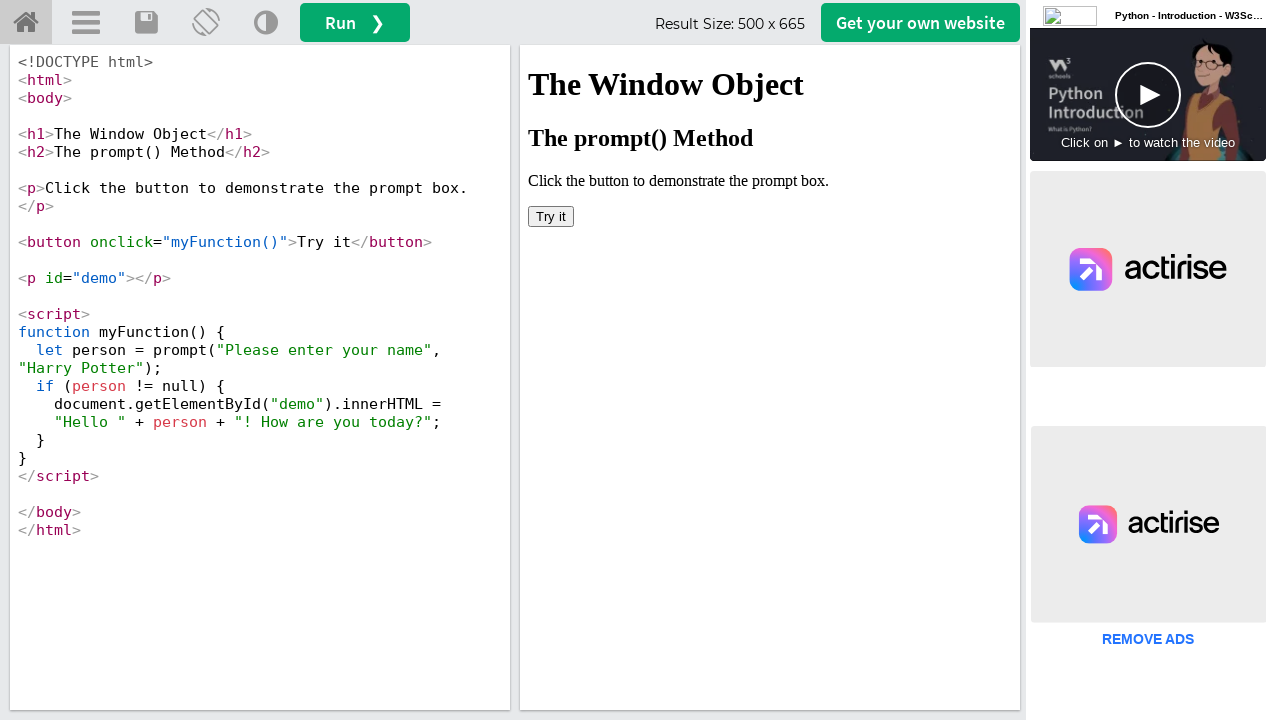

Clicked button in iframe to trigger initial prompt at (551, 216) on #iframeResult >> internal:control=enter-frame >> body > button
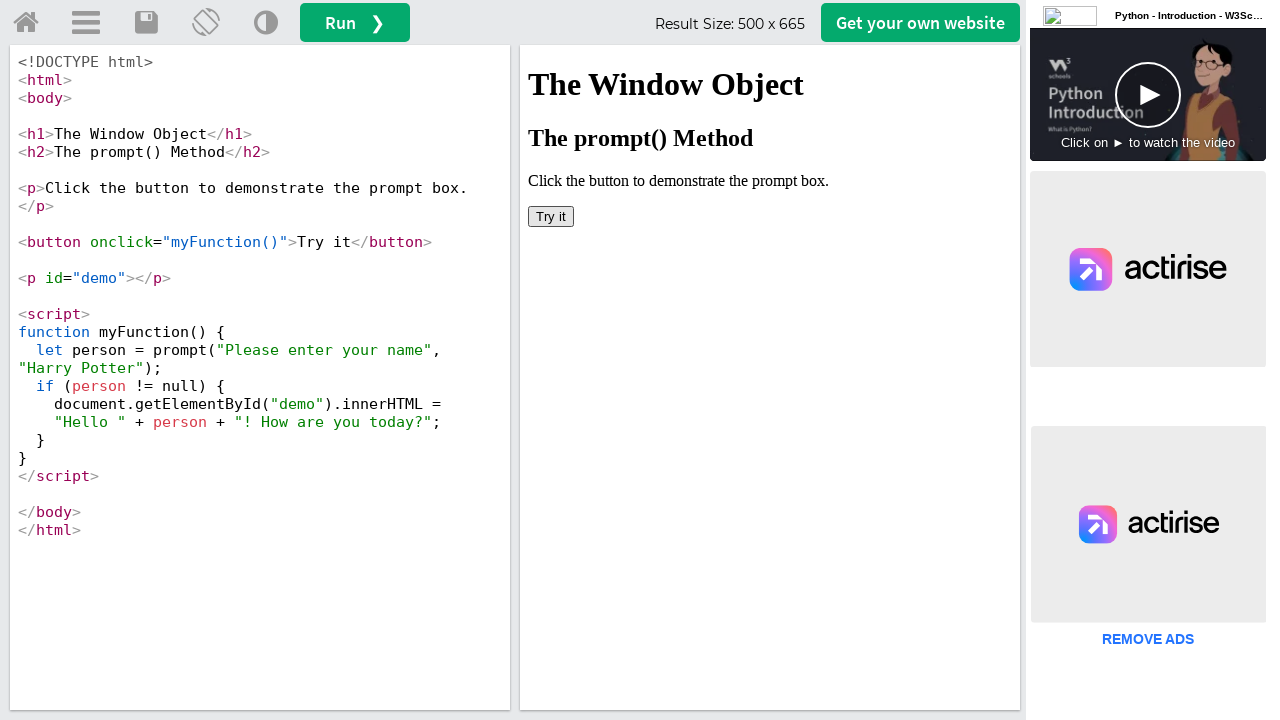

Set up dialog handler to accept prompt with text 'suman'
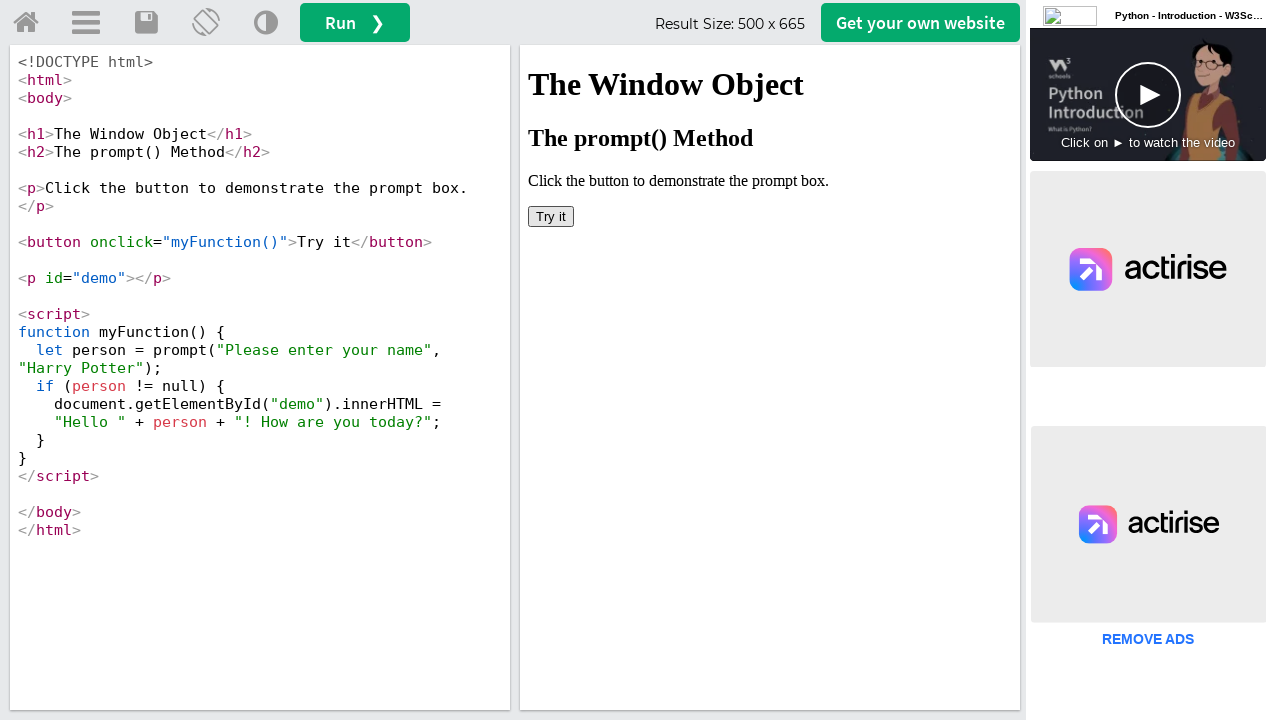

Clicked button again to trigger prompt dialog with handler ready at (551, 216) on #iframeResult >> internal:control=enter-frame >> body > button
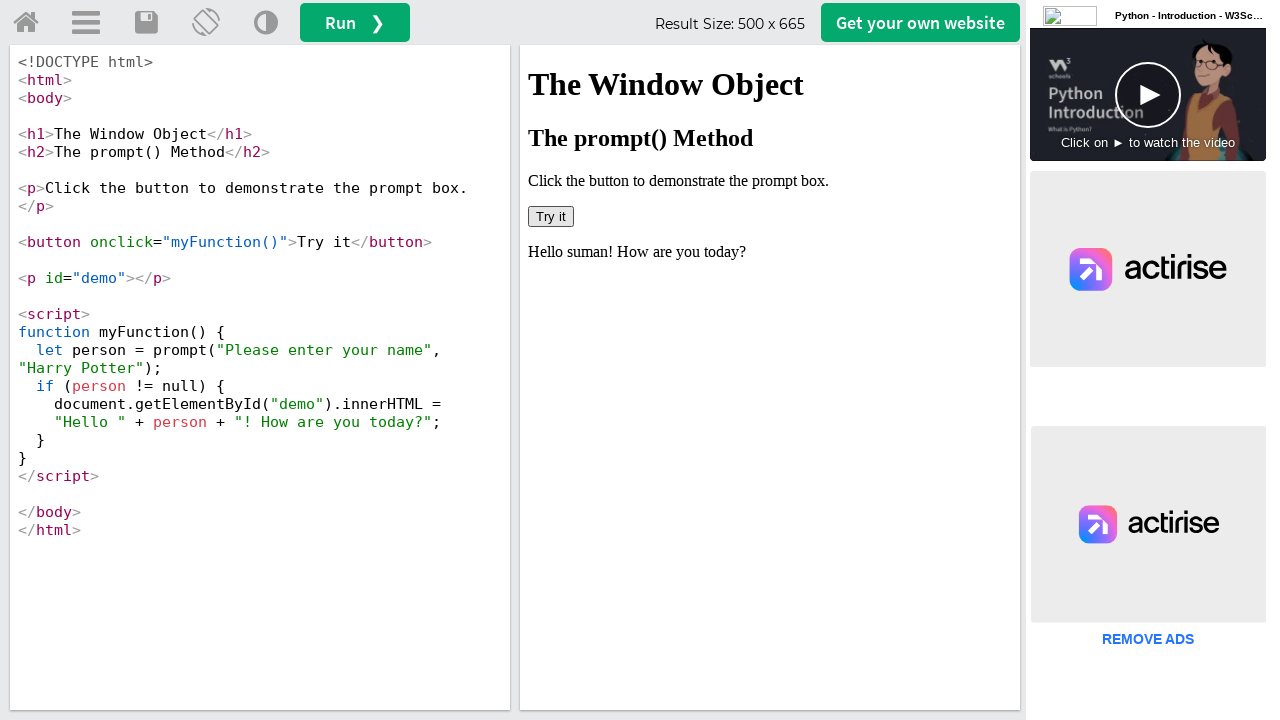

Waited 1000ms for dialog to be processed
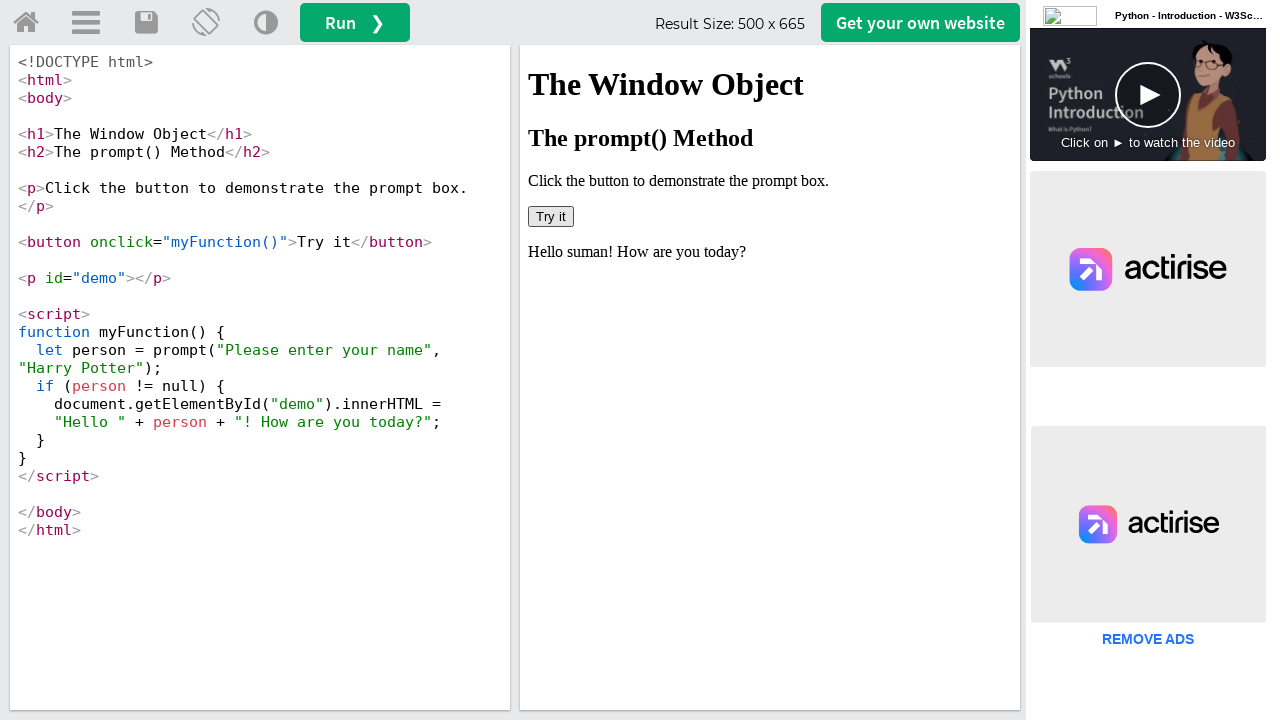

Verified page returned to normal state by locating #getwebsitebtn element
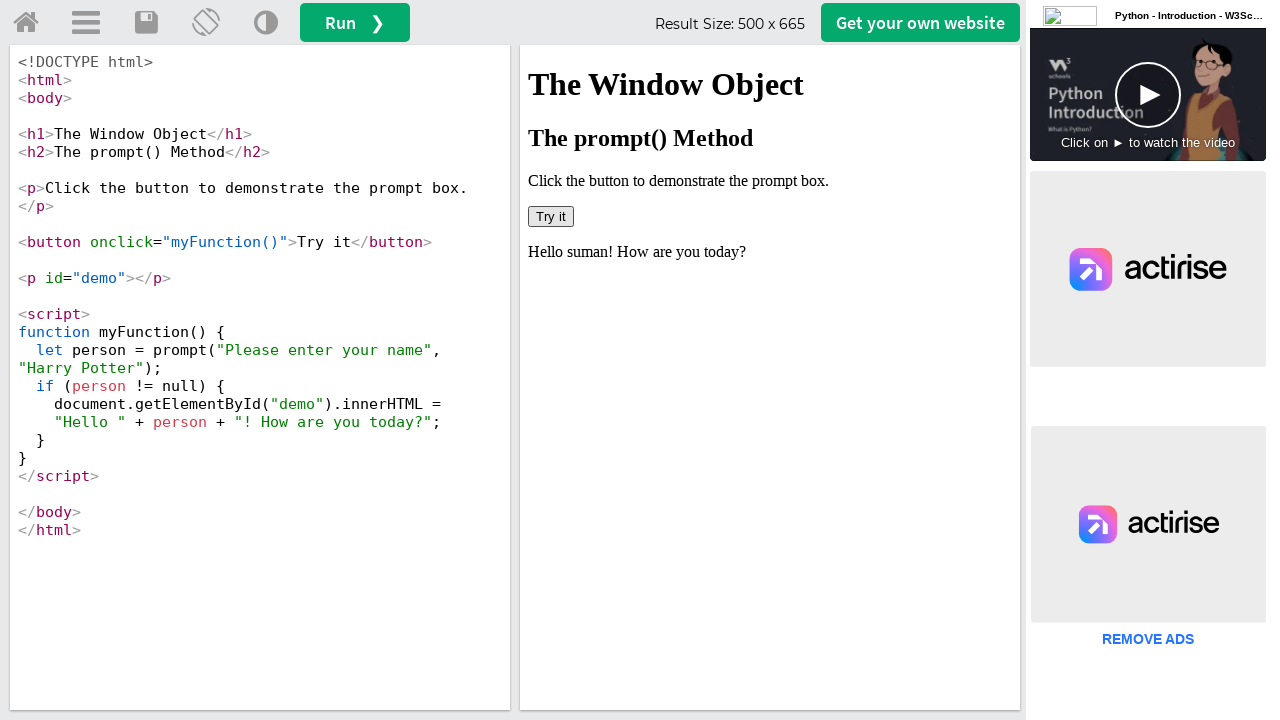

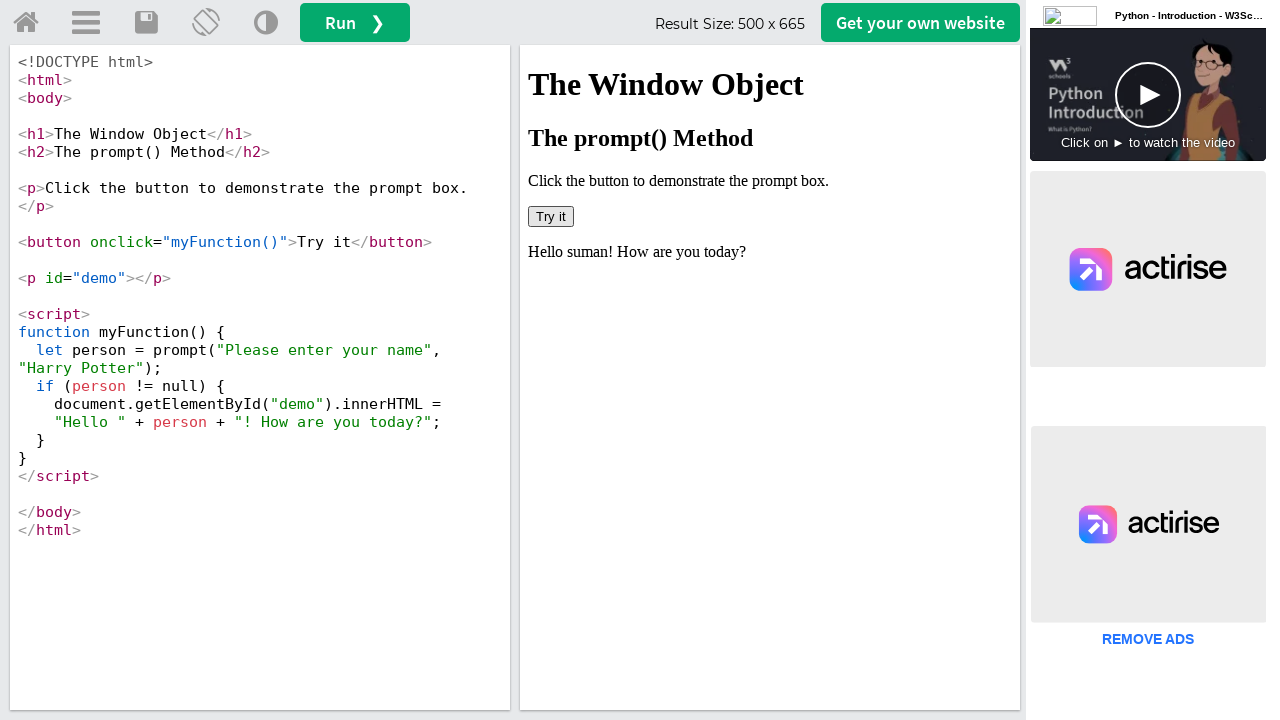